Tests checkbox functionality by clicking a checkbox to unselect it and verifying its state

Starting URL: http://the-internet.herokuapp.com/checkboxes

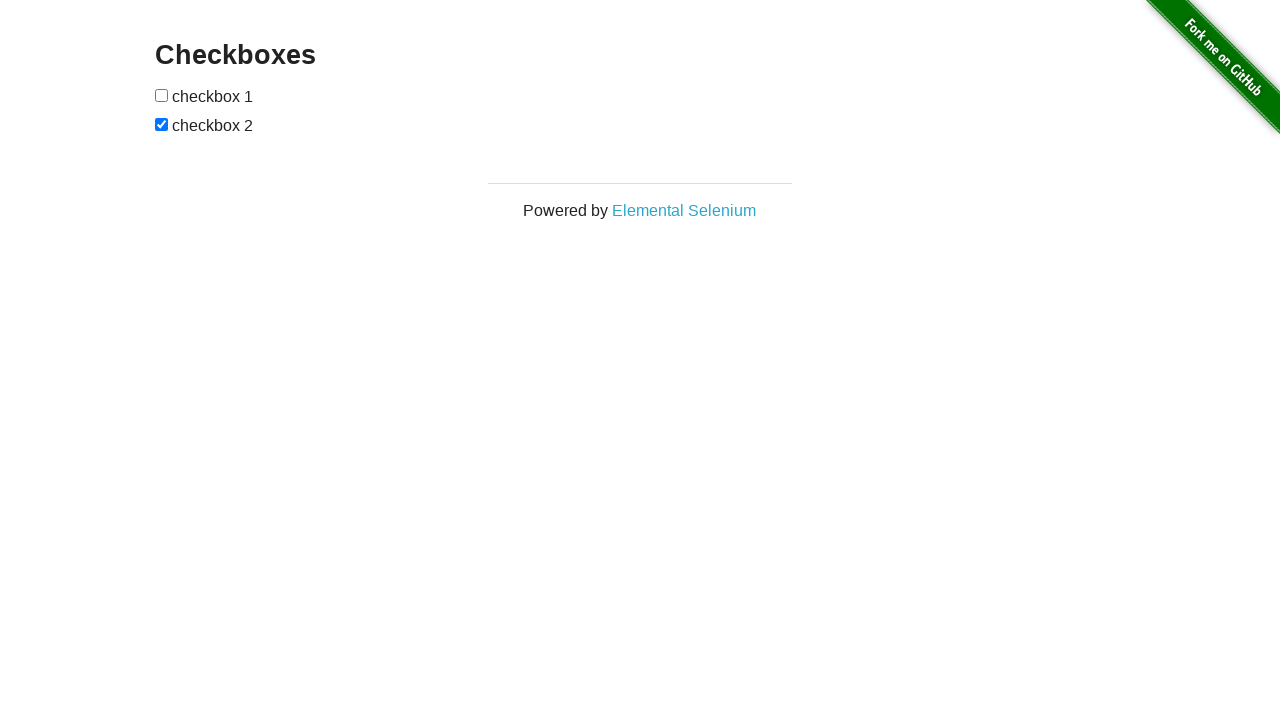

Waited for checkboxes to load on the page
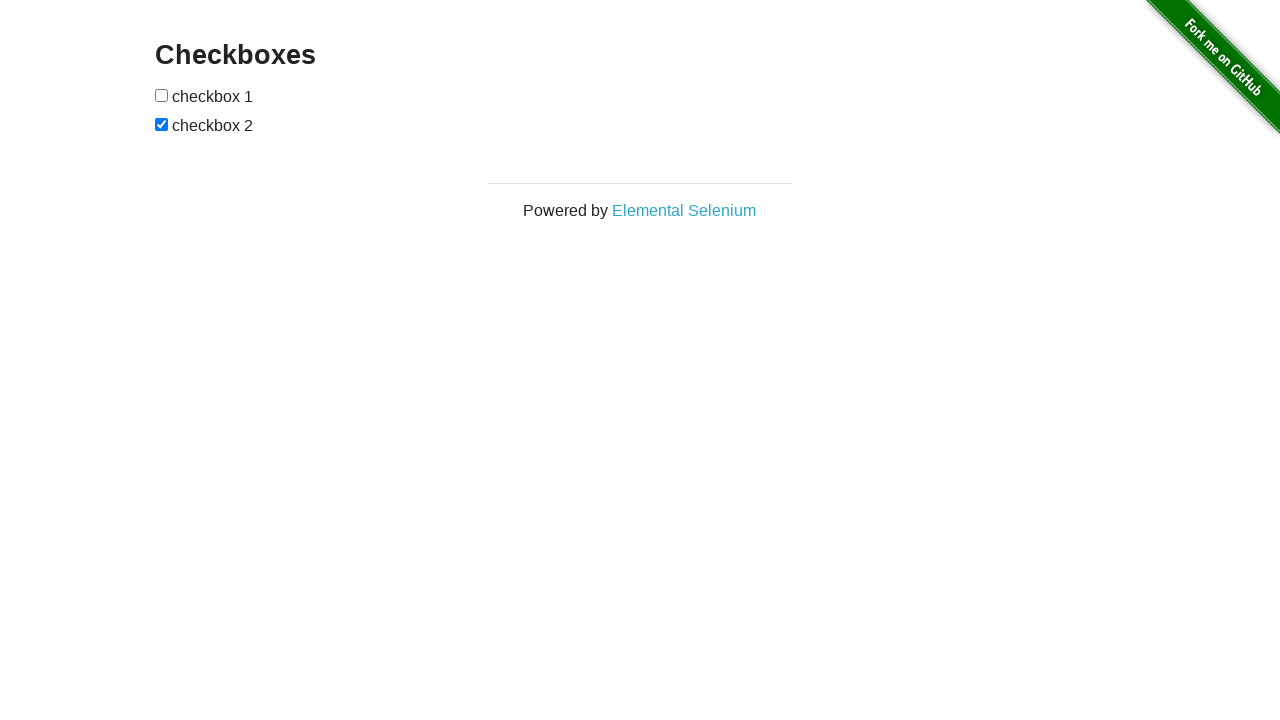

Located all checkboxes on the page
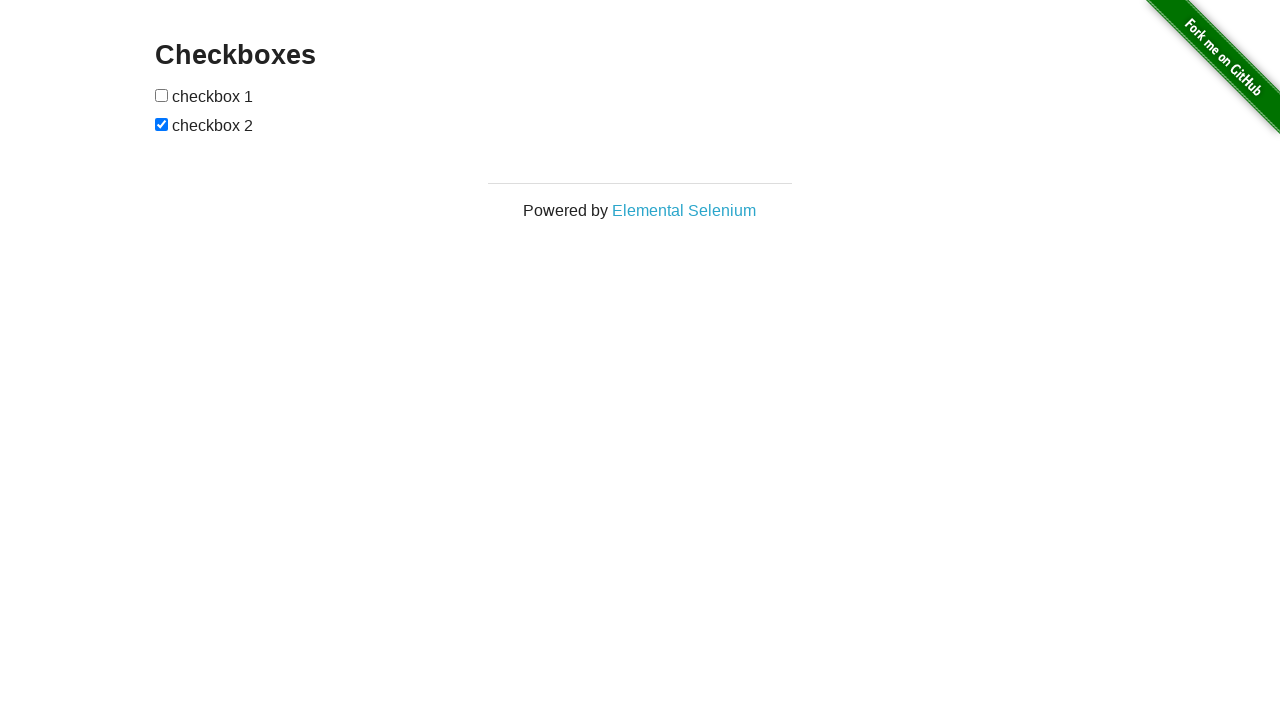

Clicked the second checkbox to unselect it at (162, 124) on [type=checkbox] >> nth=1
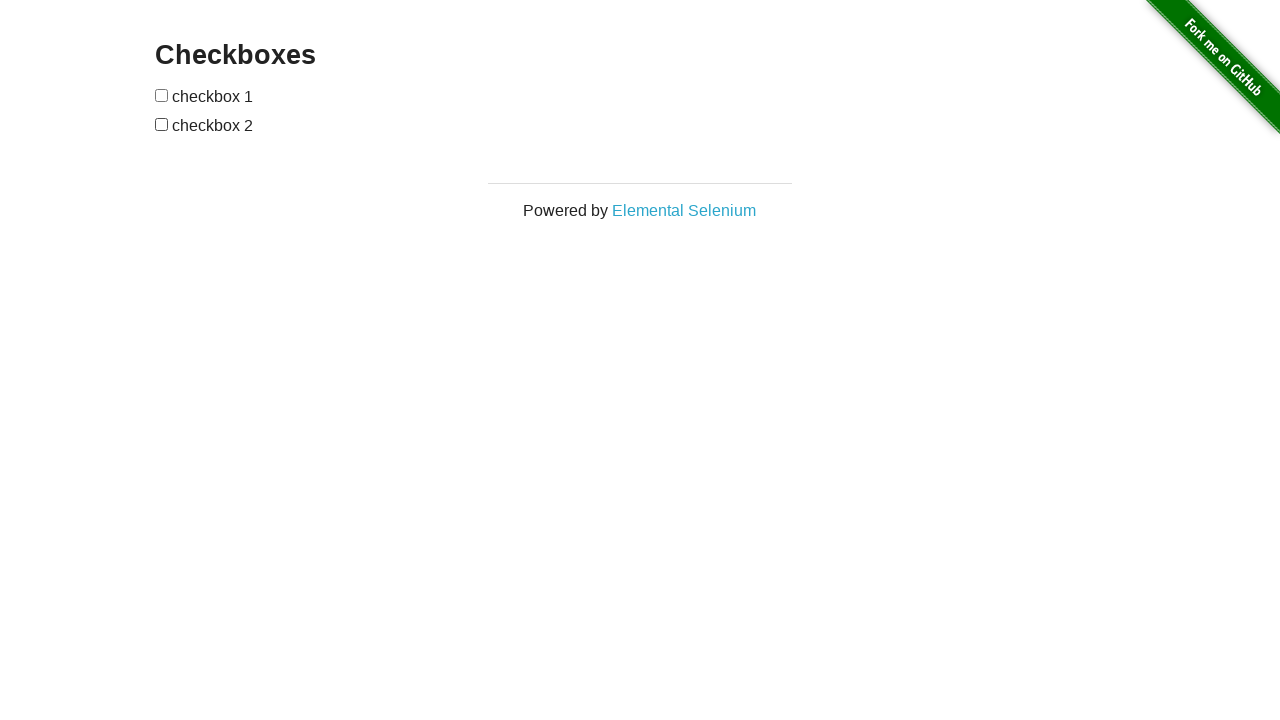

Verified that the second checkbox is not selected
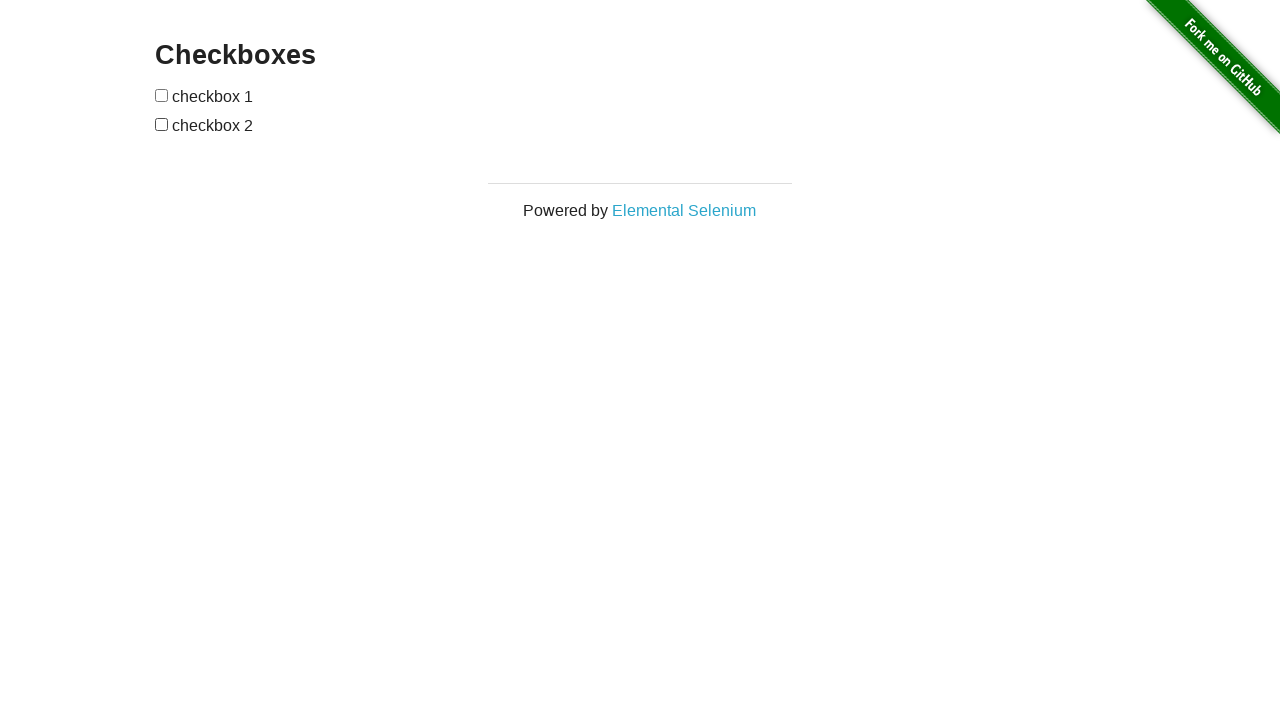

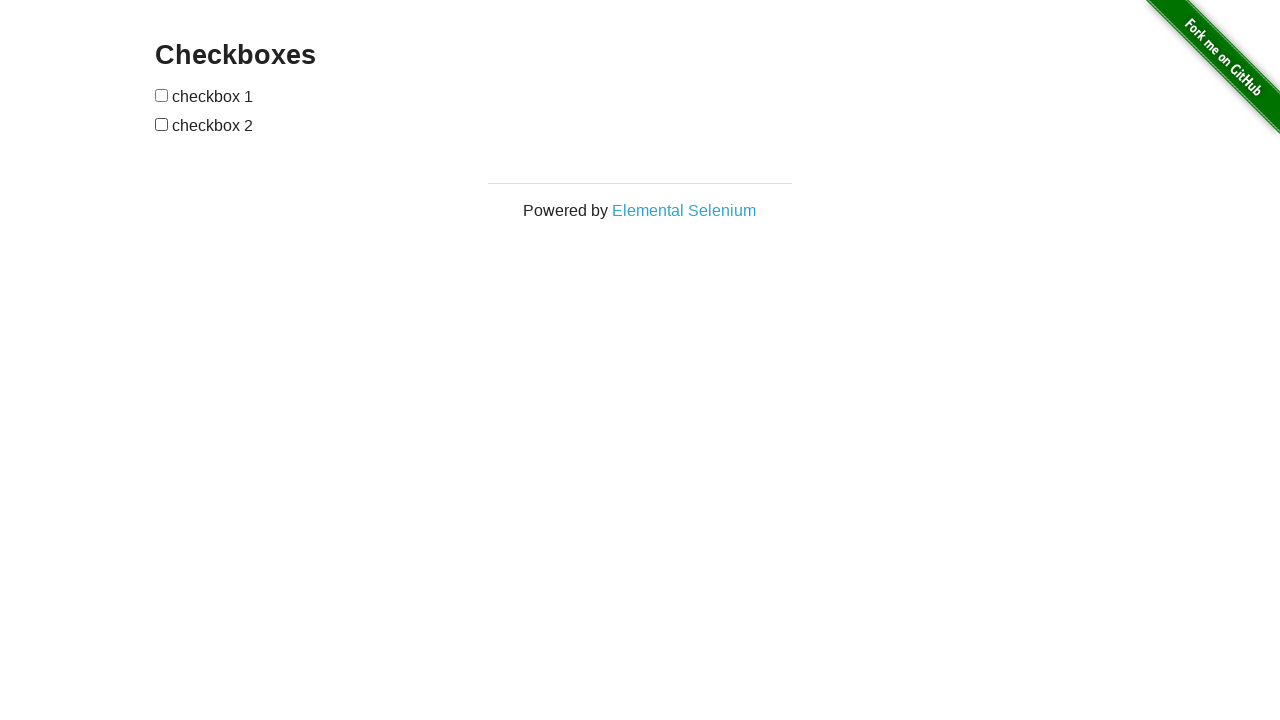